Tests adding a new record to a web table by clicking the add button and filling in user details (first name, last name, email, age, department)

Starting URL: https://demoqa.com/webtables

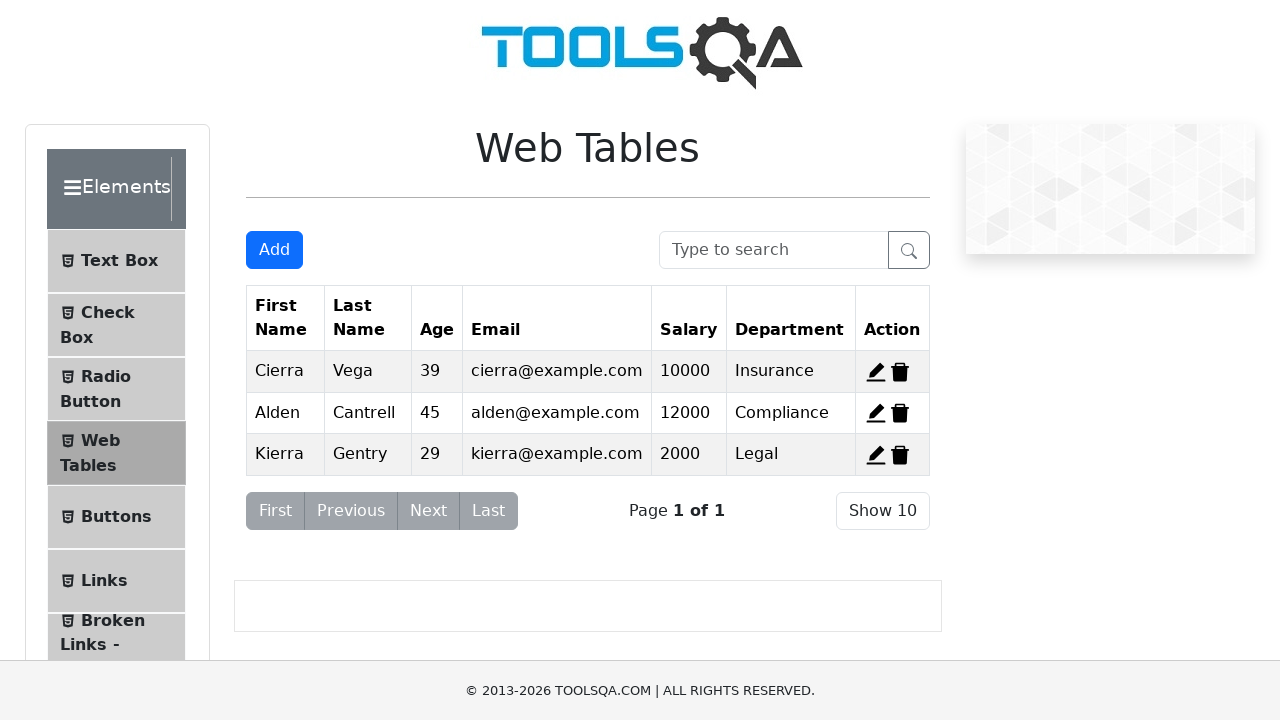

Clicked Add New Record button at (274, 250) on #addNewRecordButton
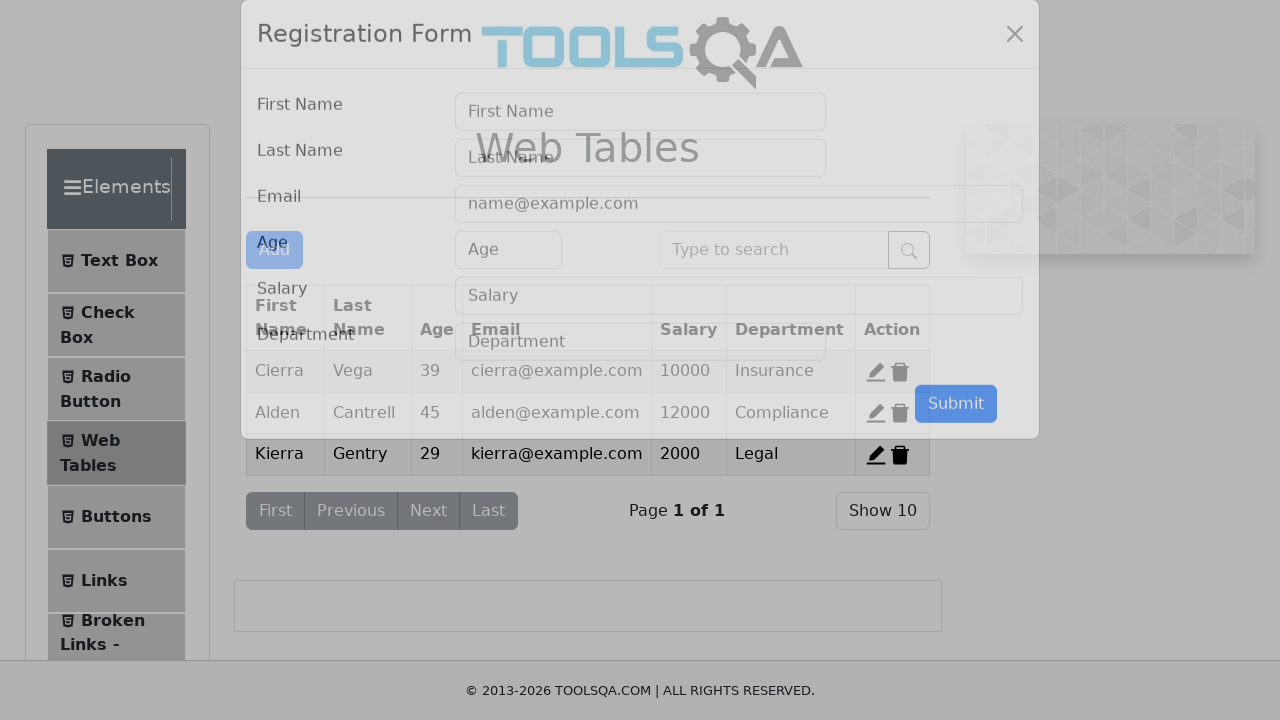

Filled First Name field with 'Marcus' on internal:attr=[placeholder="First Name"i]
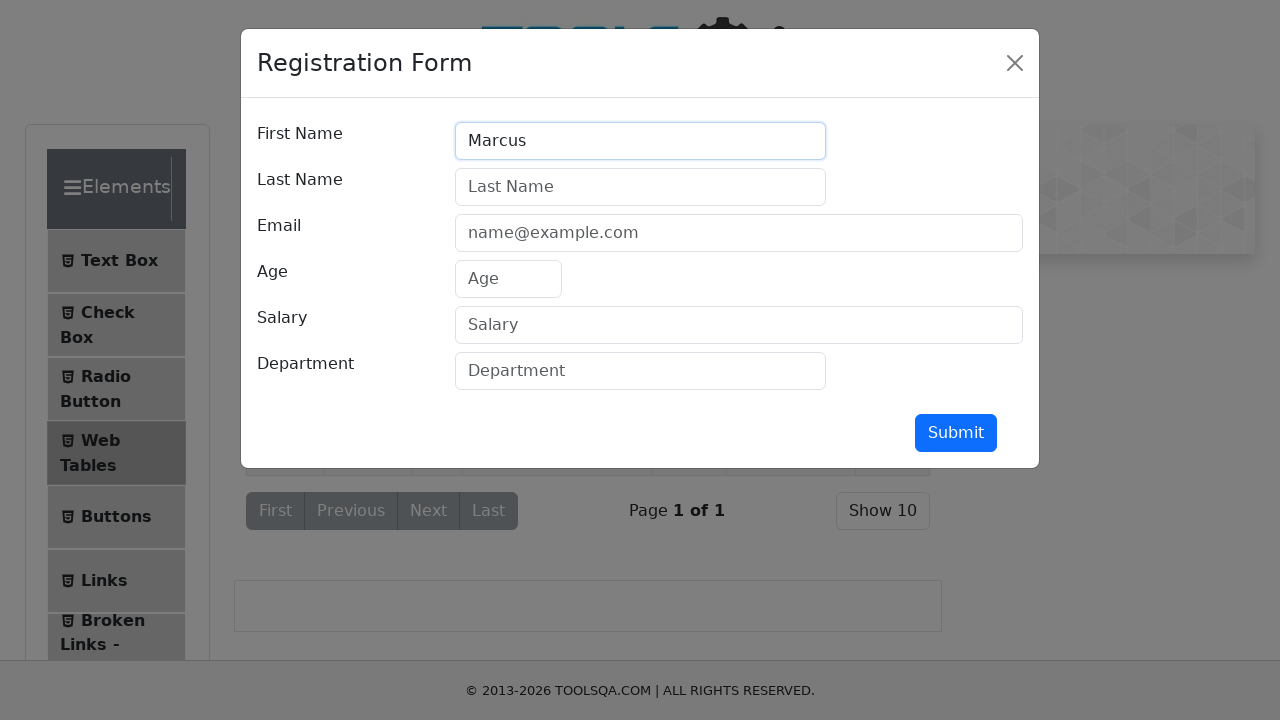

Filled Last Name field with 'Chen' on internal:attr=[placeholder="Last Name"i]
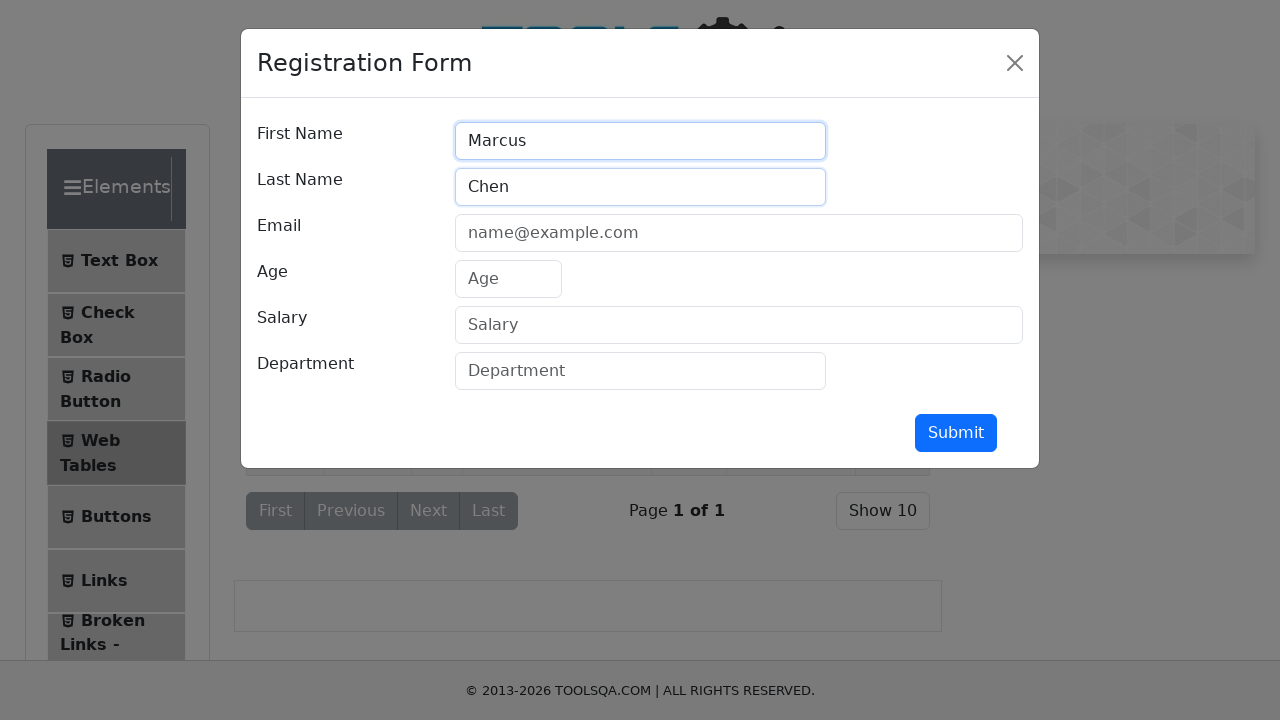

Filled Email field with 'marcus.chen@example.com' on internal:attr=[placeholder="name@example.com"i]
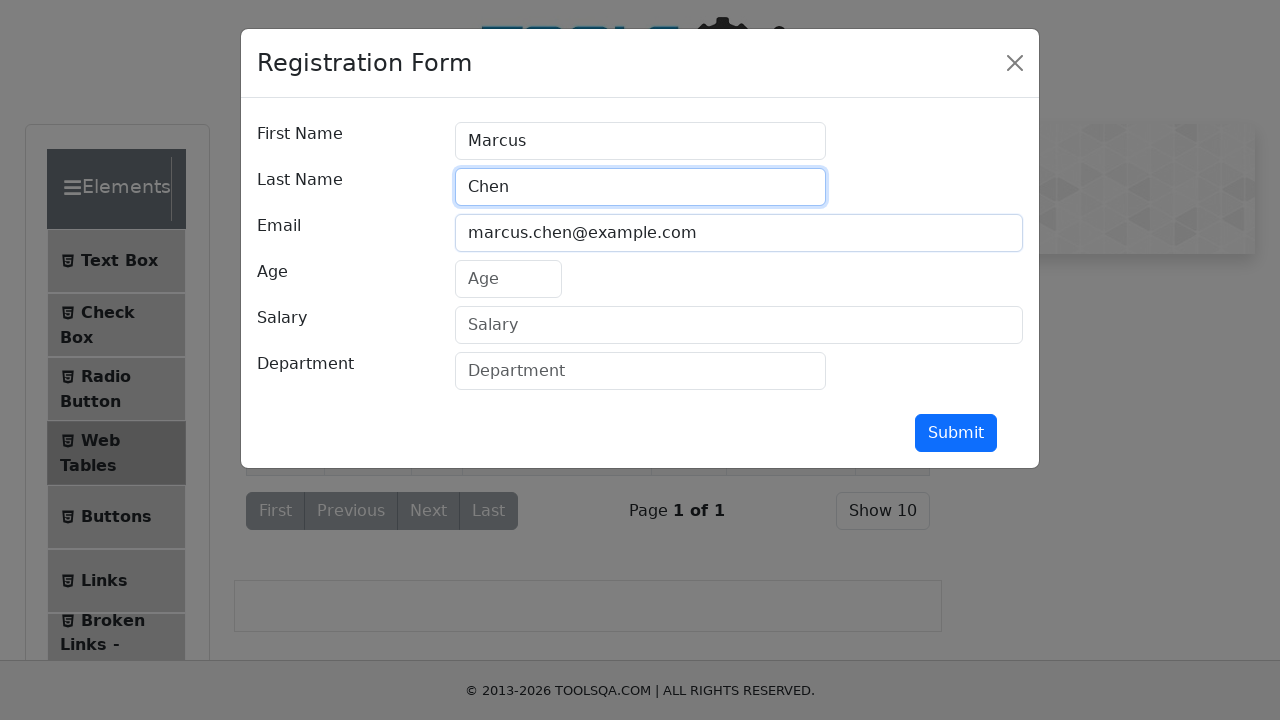

Filled Age field with '32' on internal:attr=[placeholder="Age"i]
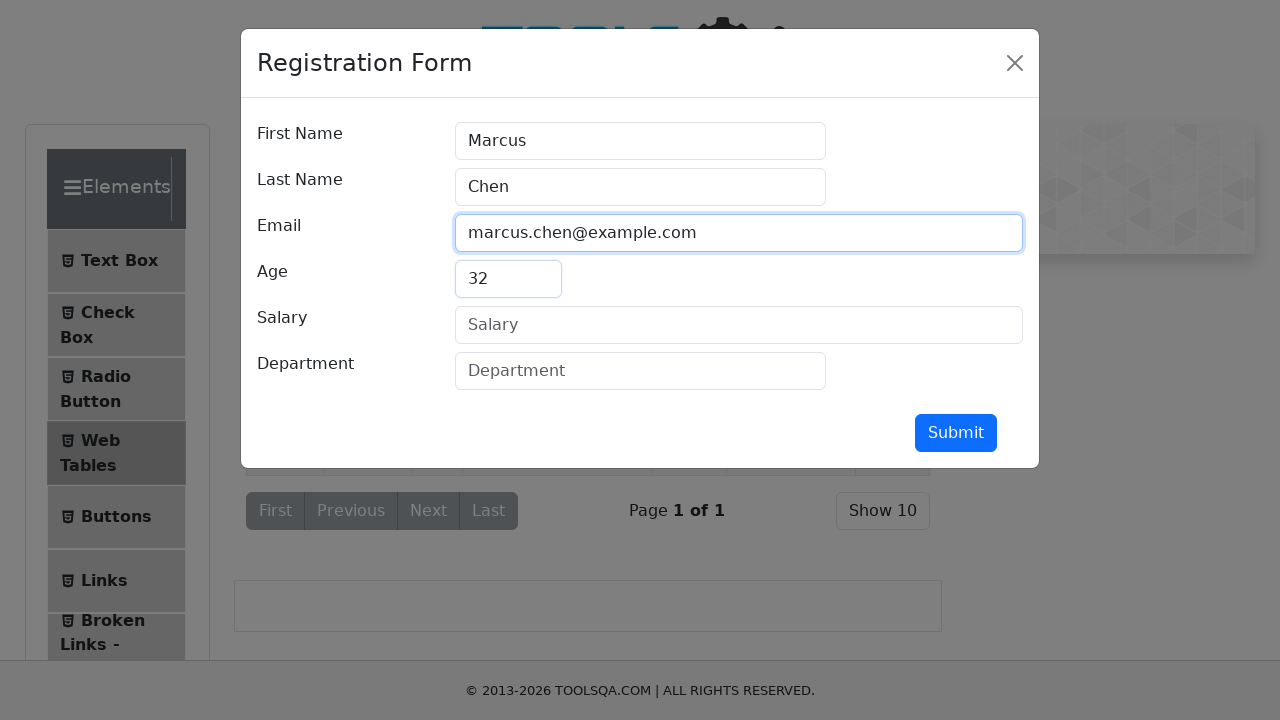

Filled Department field with 'Engineering' on internal:attr=[placeholder="Department"i]
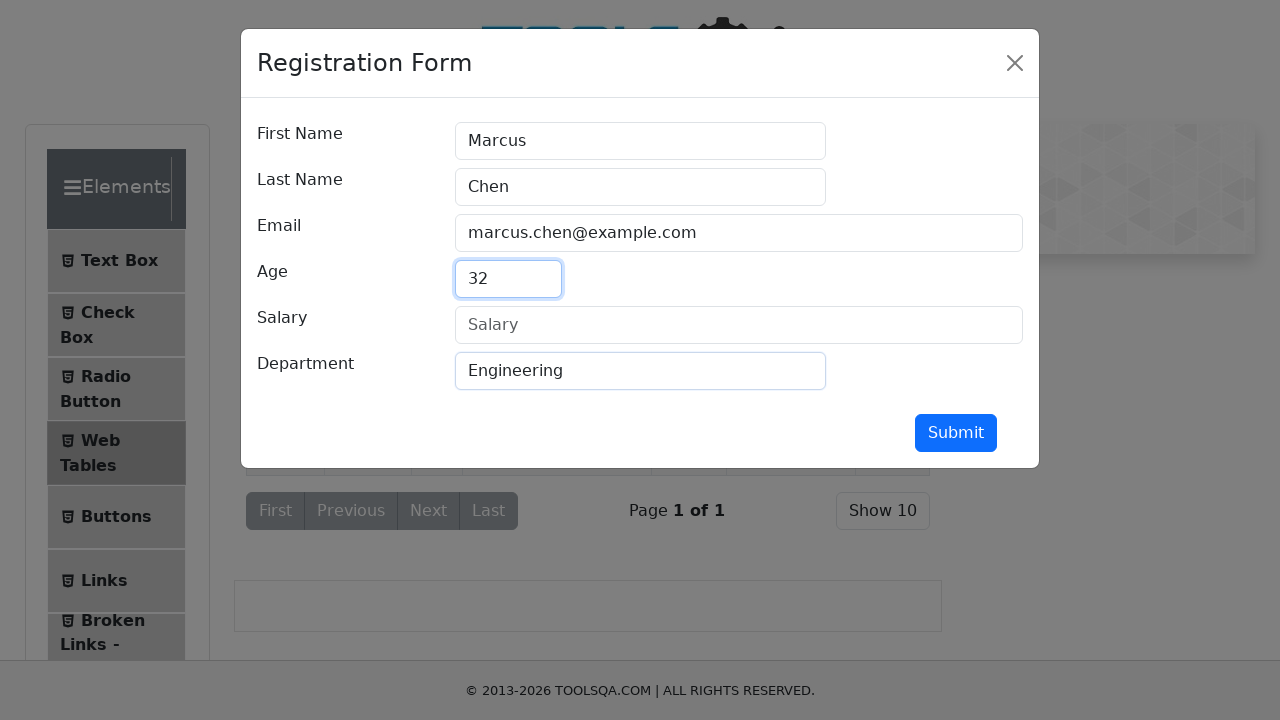

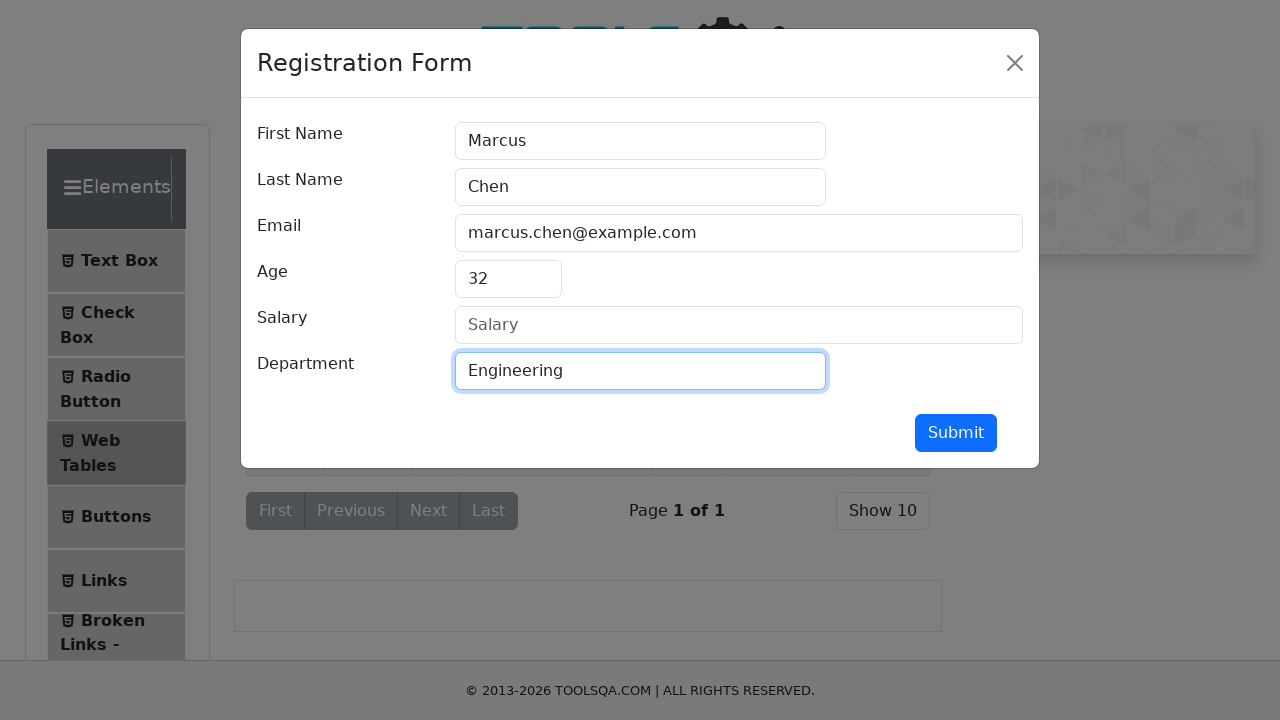